Launches browser, maximizes the window, and navigates to Microsoft's homepage to verify the page loads successfully.

Starting URL: https://www.microsoft.com/

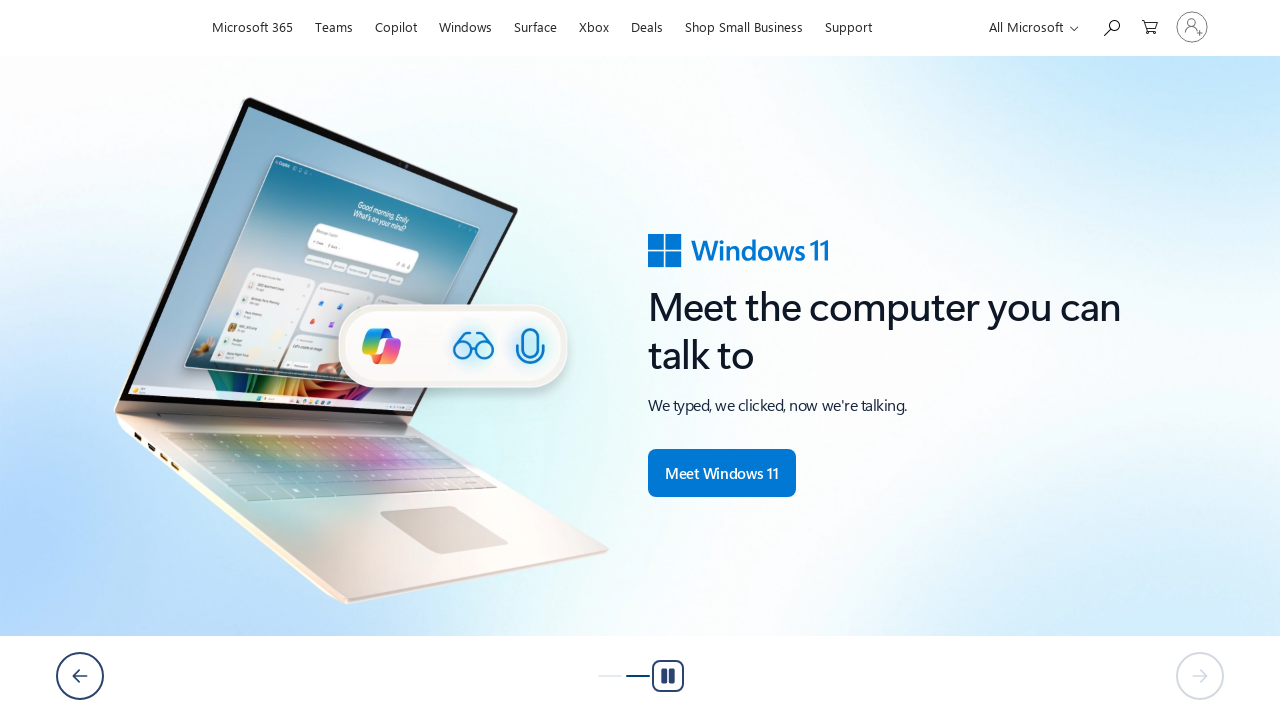

Set viewport size to 1920x1080 to maximize window
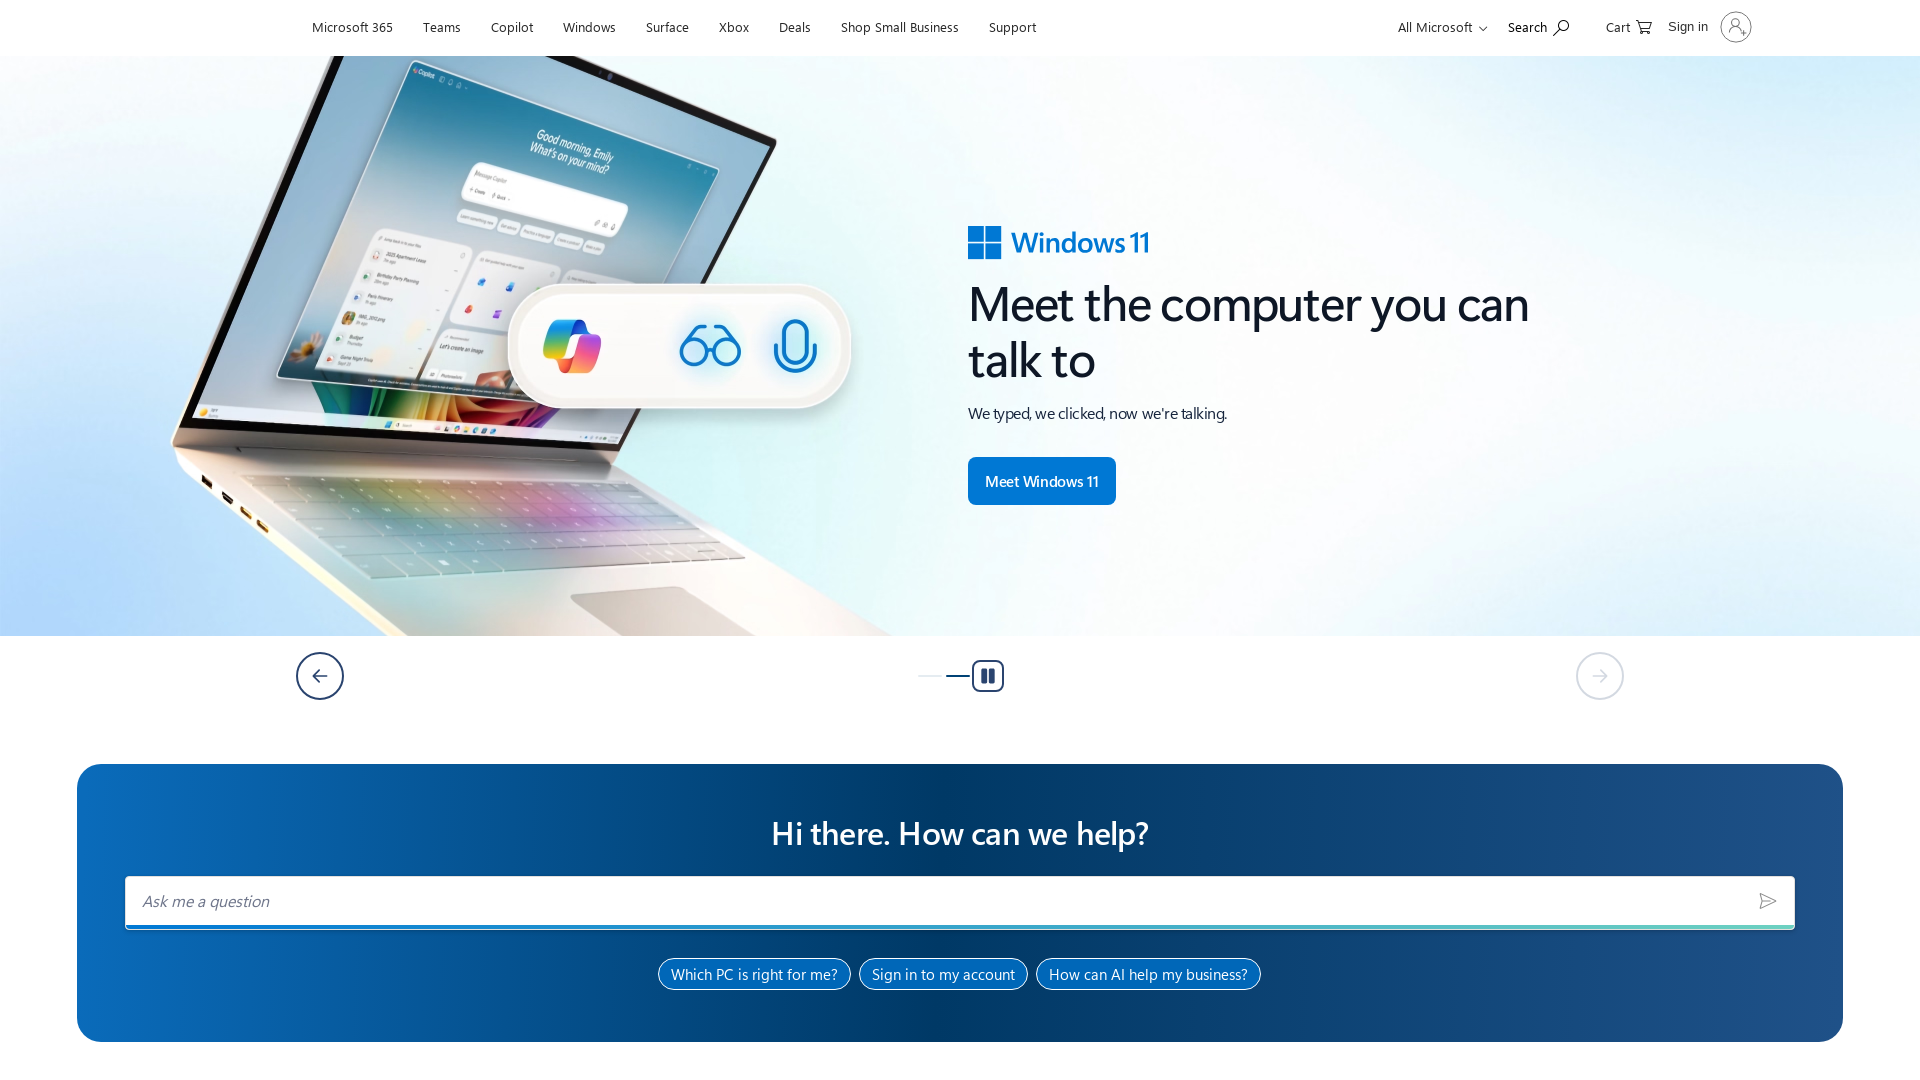

Navigated to https://www.microsoft.com/
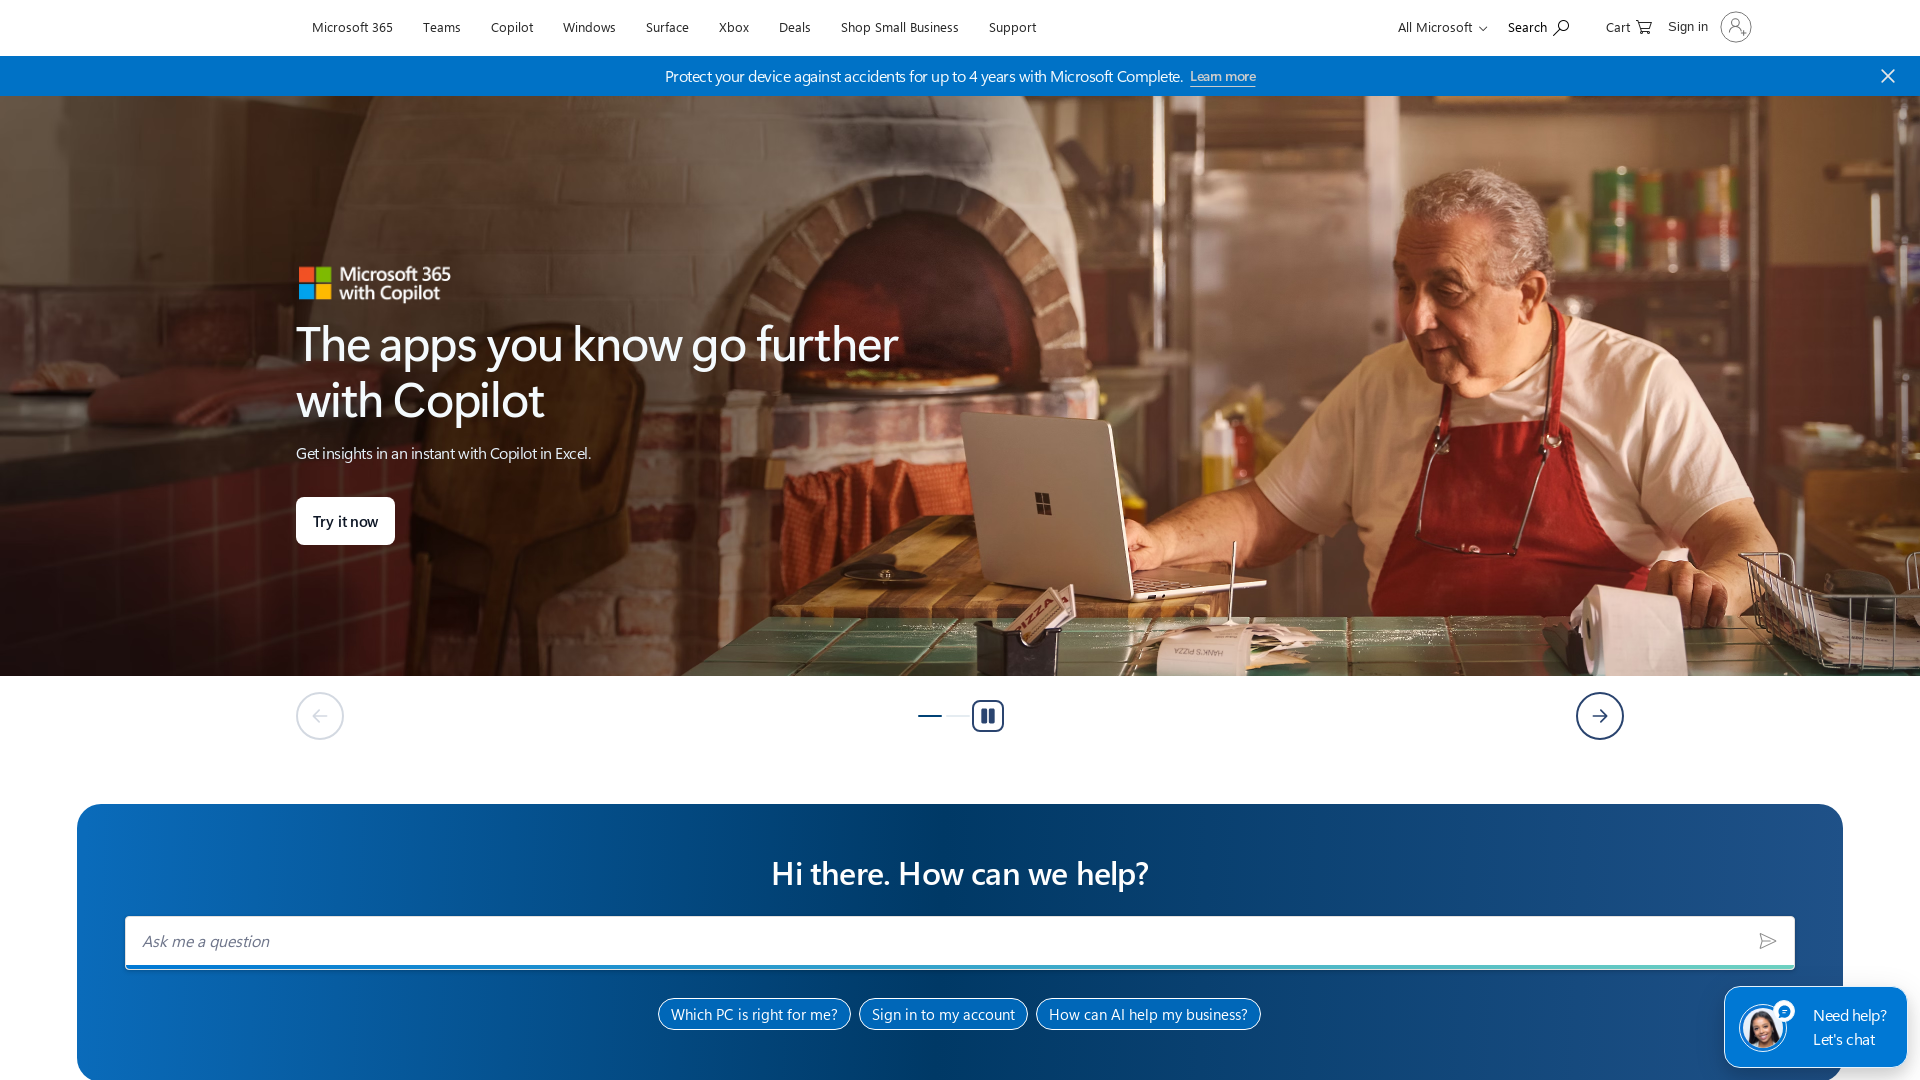

Page fully loaded - DOM content ready
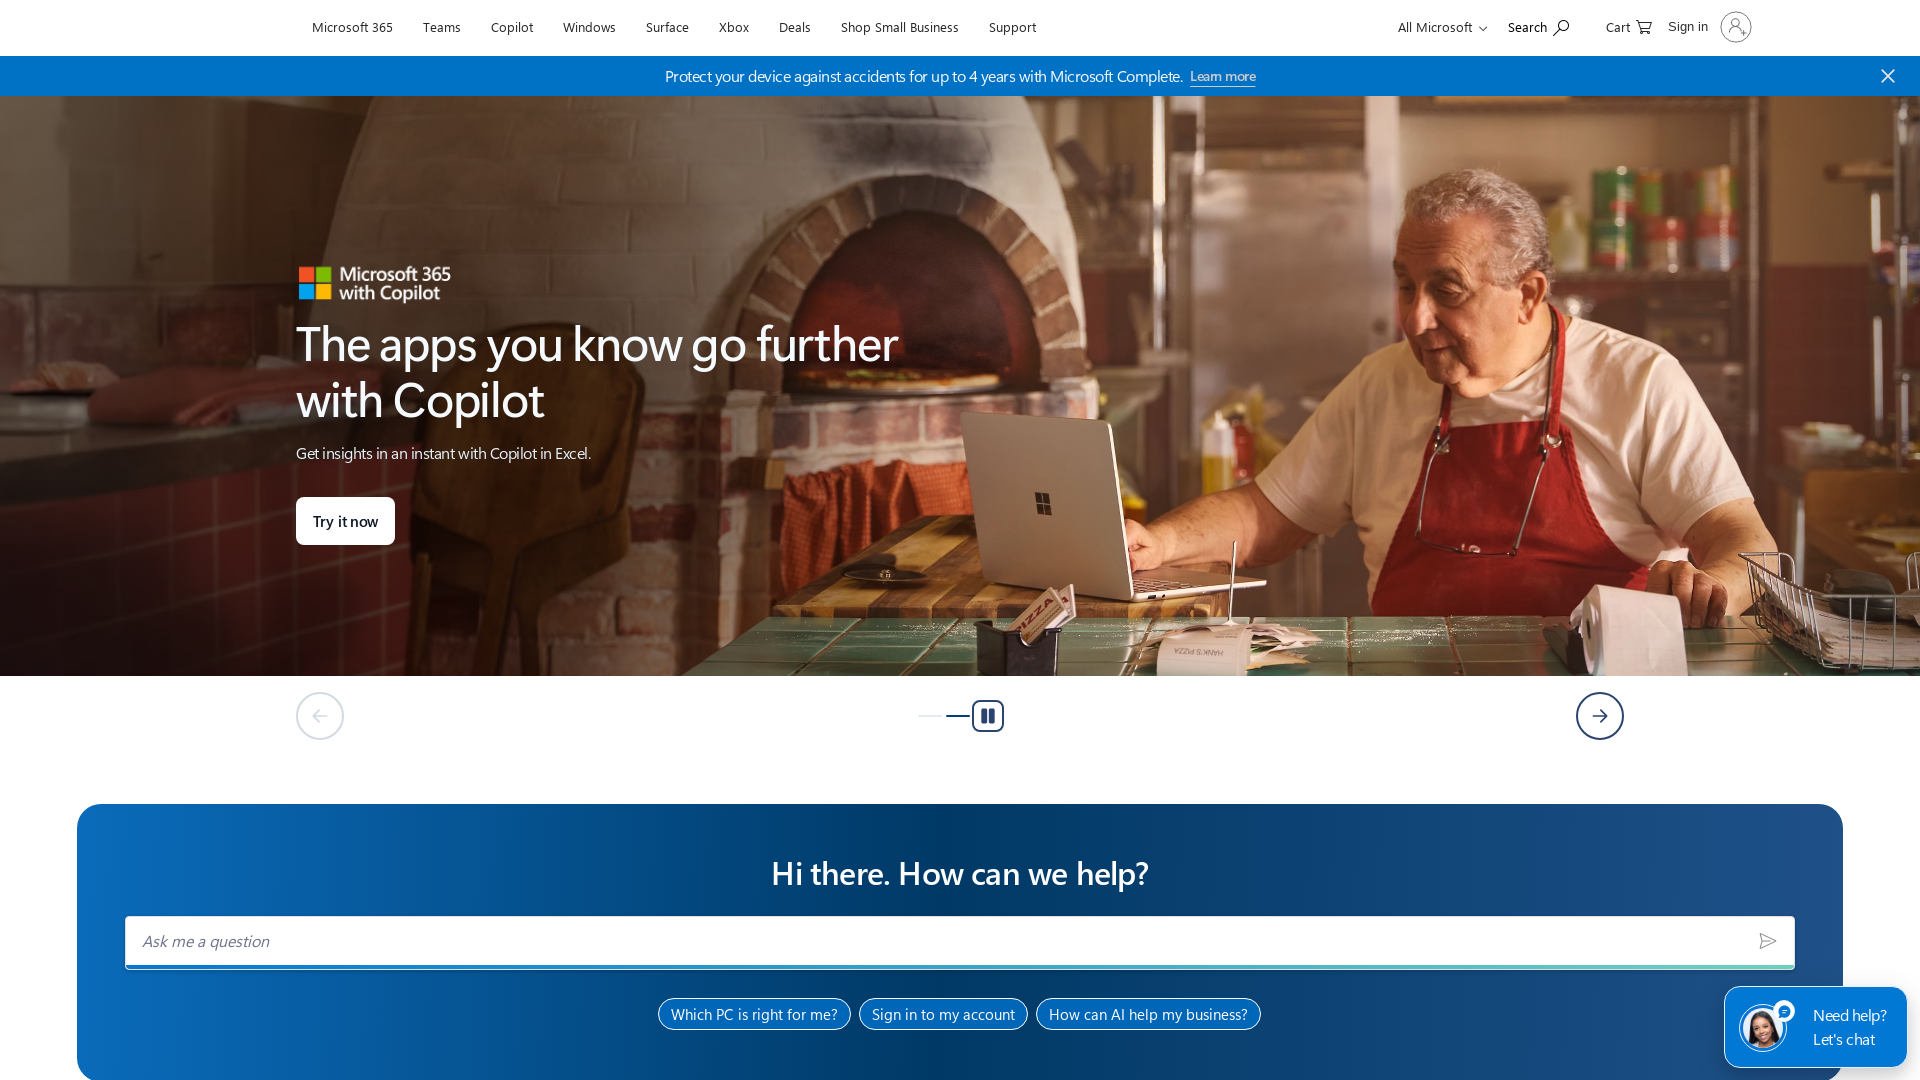

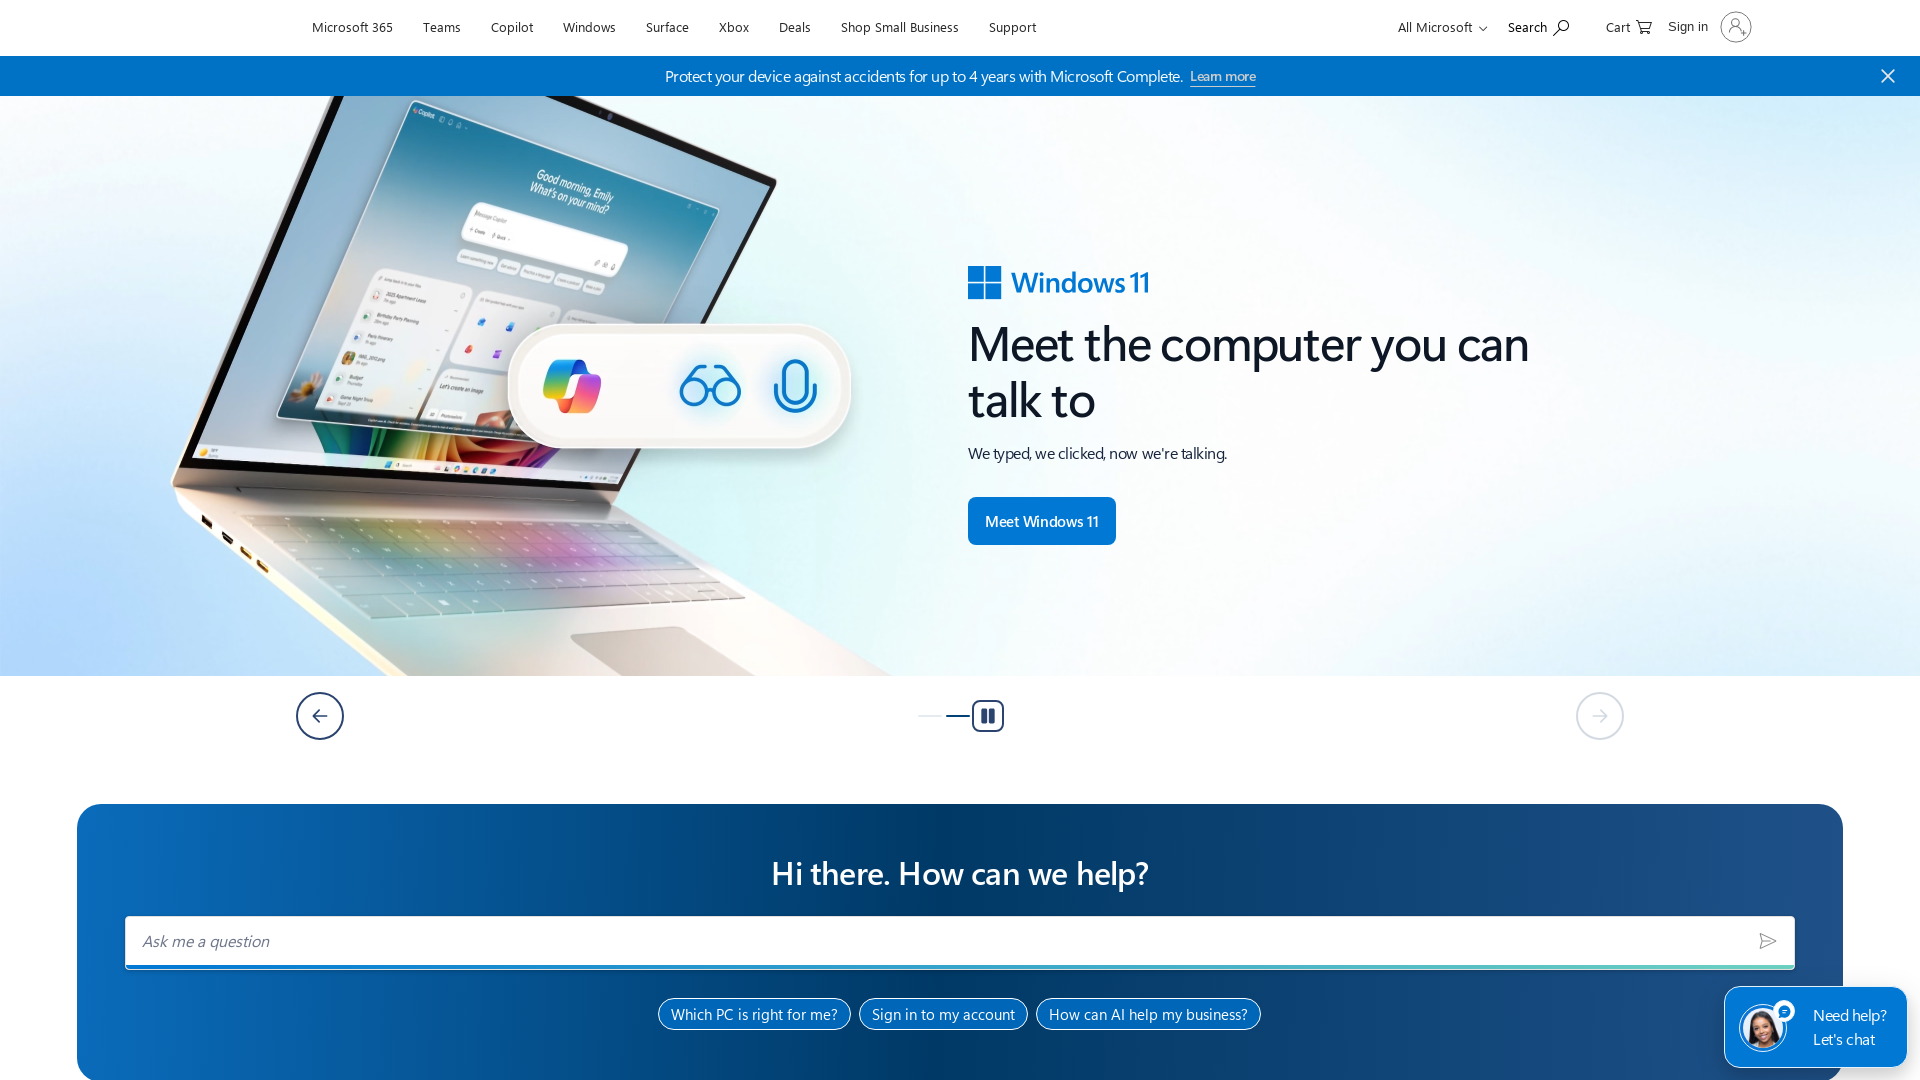